Tests dynamic content loading by clicking a Start button and verifying that "Hello World!" text appears after loading completes

Starting URL: https://the-internet.herokuapp.com/dynamic_loading/1

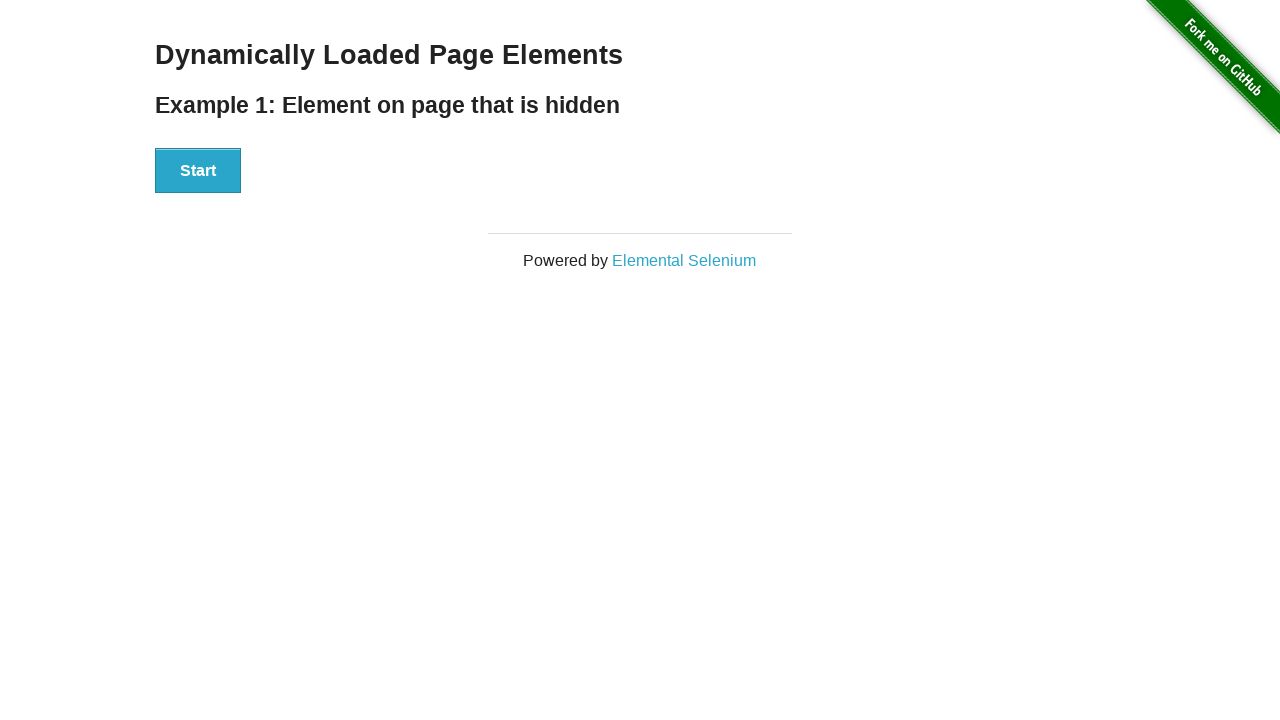

Clicked the Start button to trigger dynamic content loading at (198, 171) on xpath=//button
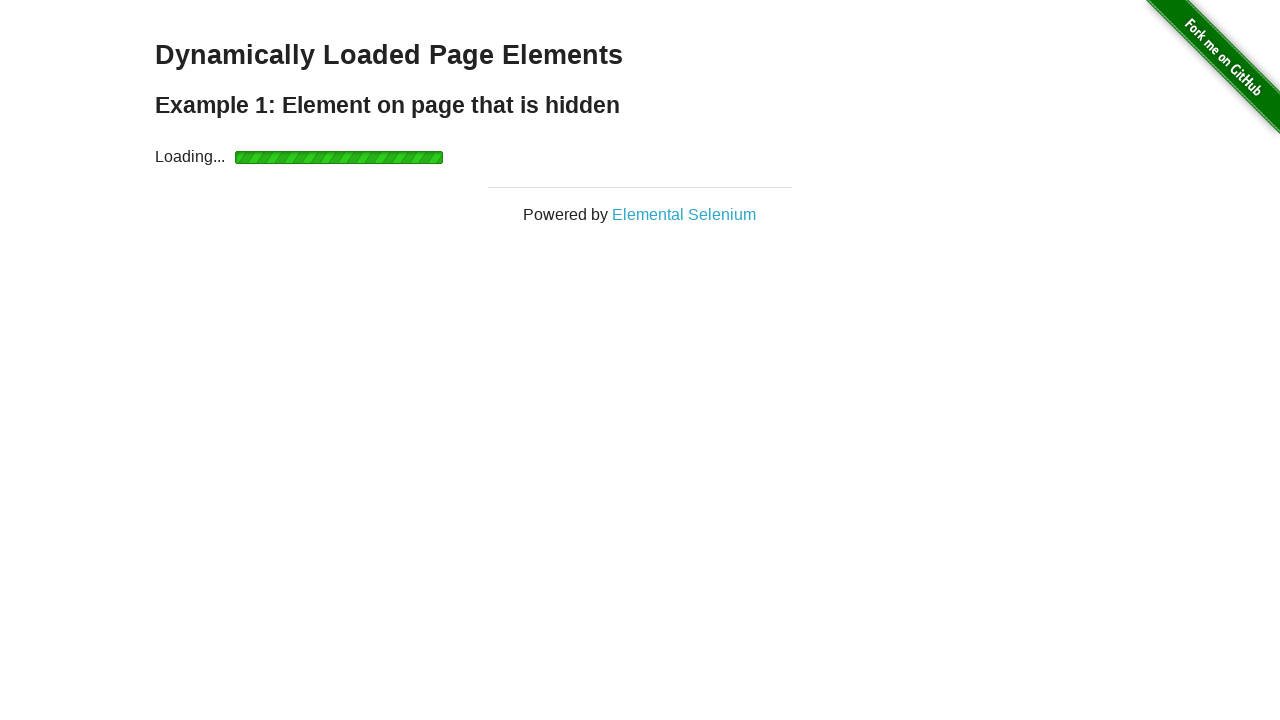

Waited for 'Hello World!' text to become visible after loading
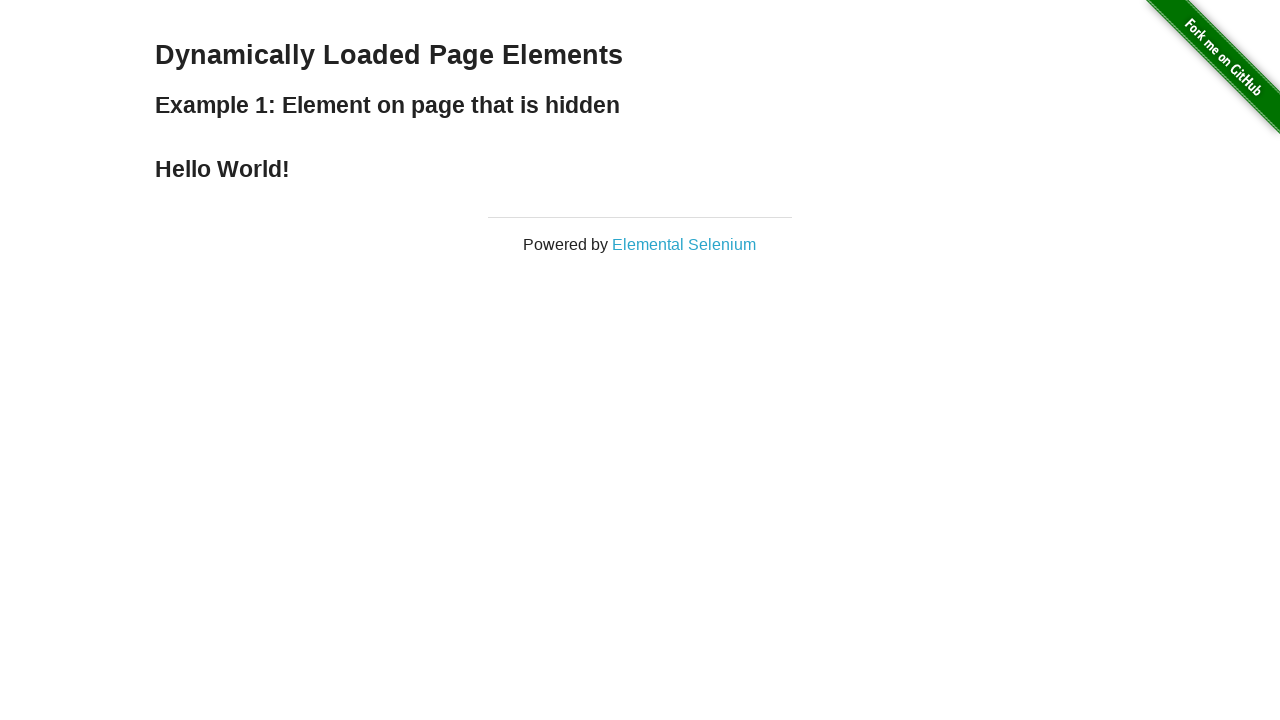

Located the 'Hello World!' element
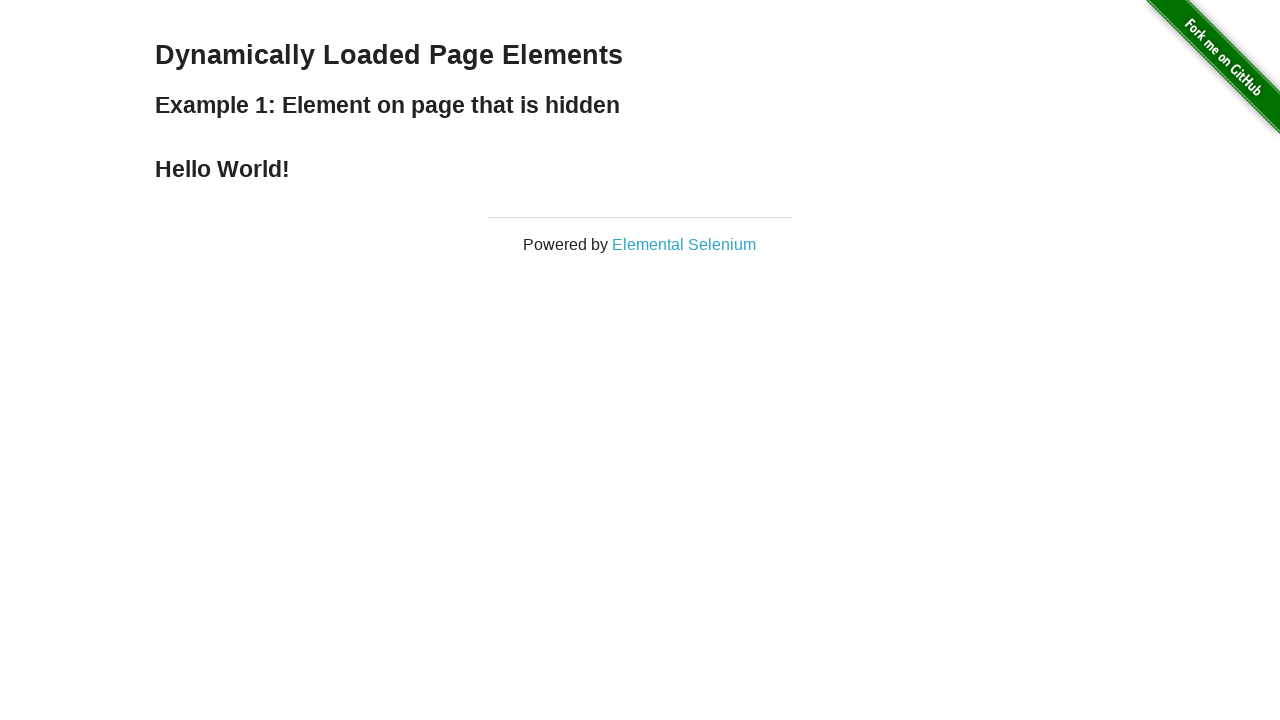

Verified that the element contains the text 'Hello World!'
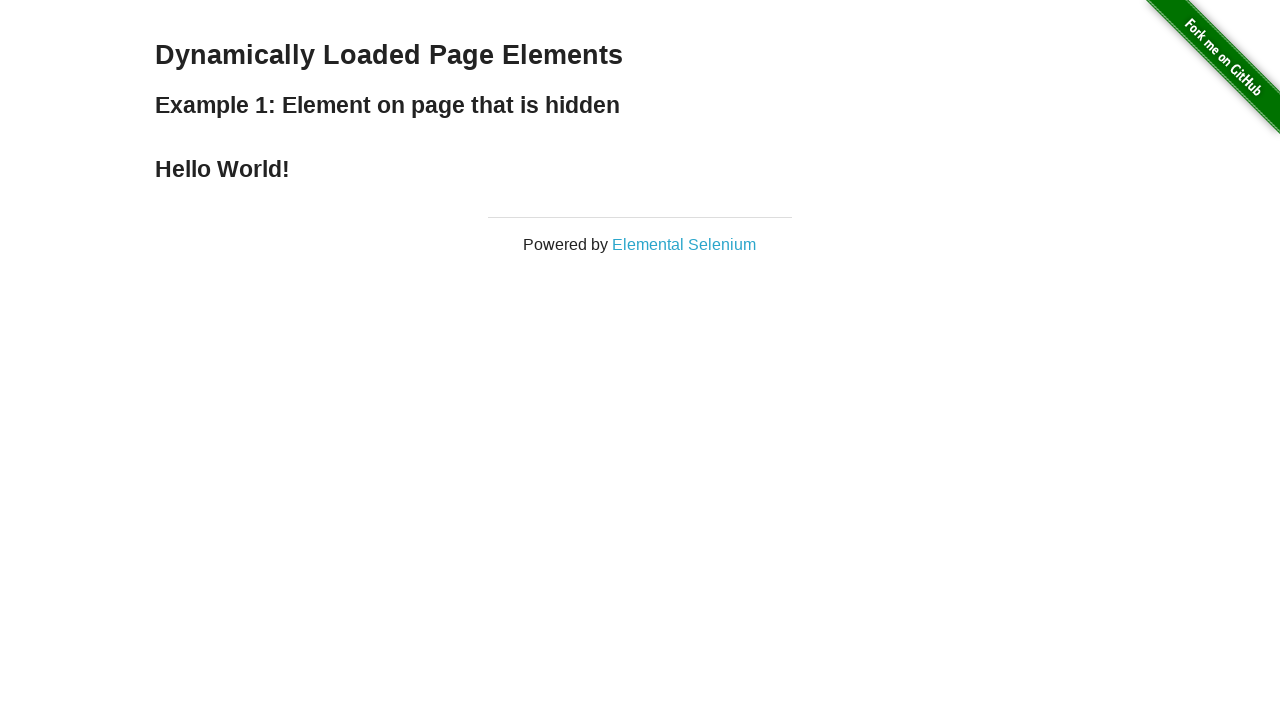

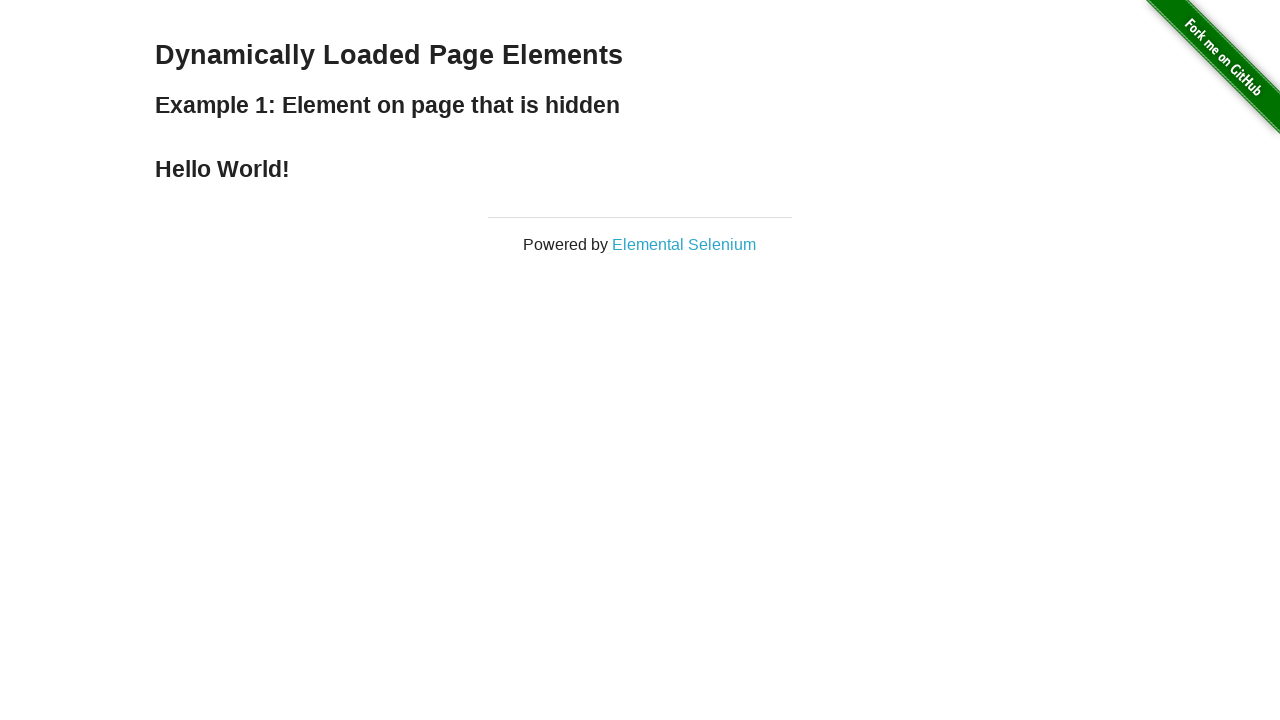